Tests jQuery UI selectable functionality by selecting multiple items using keyboard controls (Ctrl+click)

Starting URL: https://jqueryui.com/selectable/

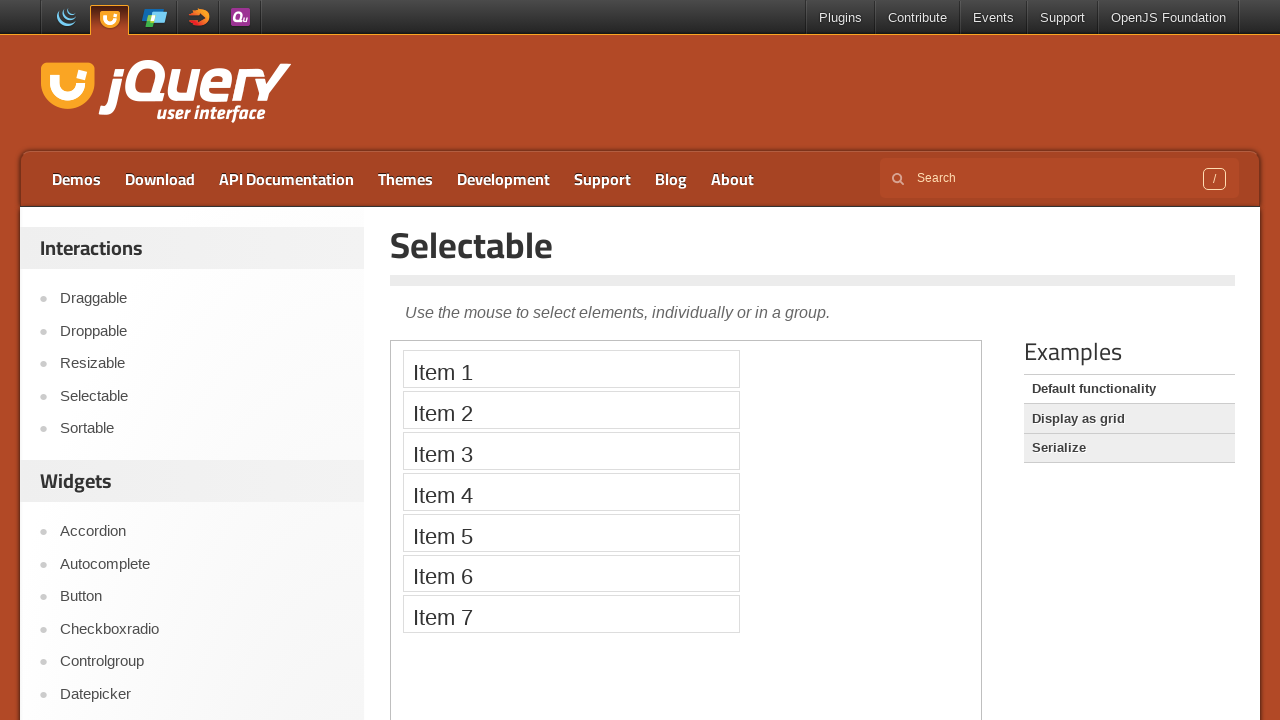

Located iframe containing the selectable demo
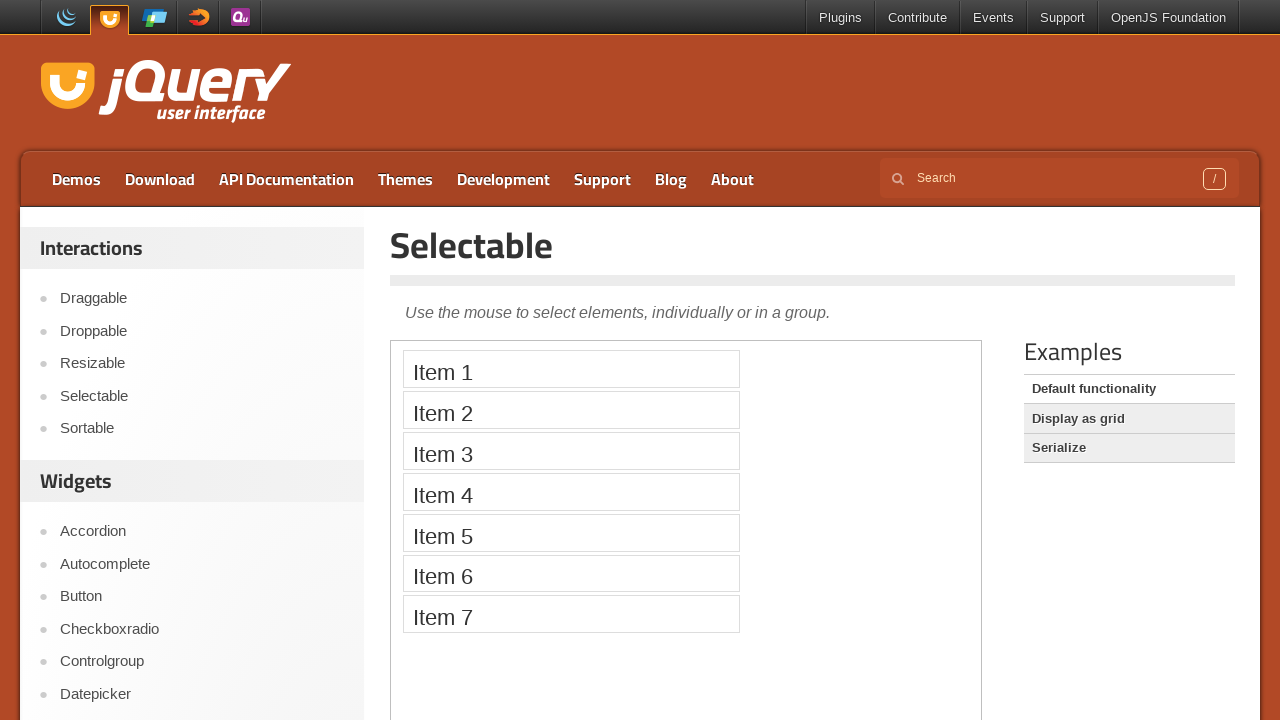

Pressed down Control key to enable multi-select mode
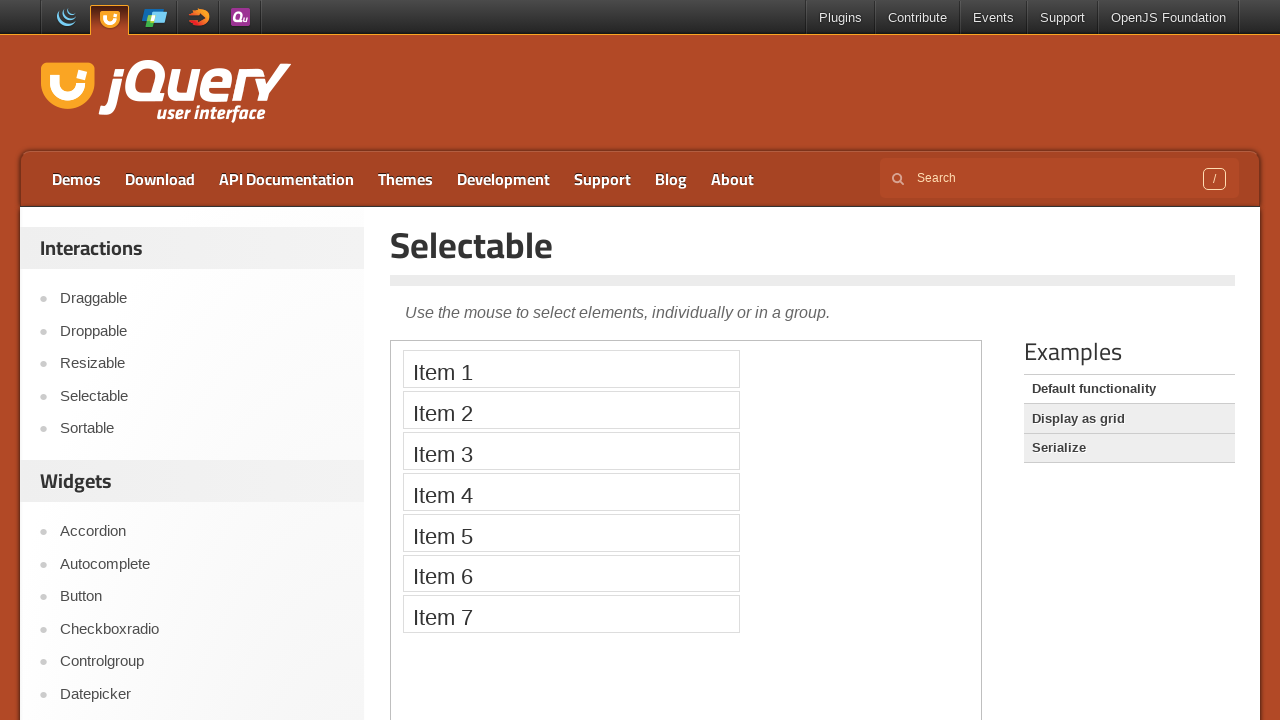

Selected Item 1 with Control held at (571, 369) on xpath=//div[@id='content']/iframe >> internal:control=enter-frame >> xpath=//li[
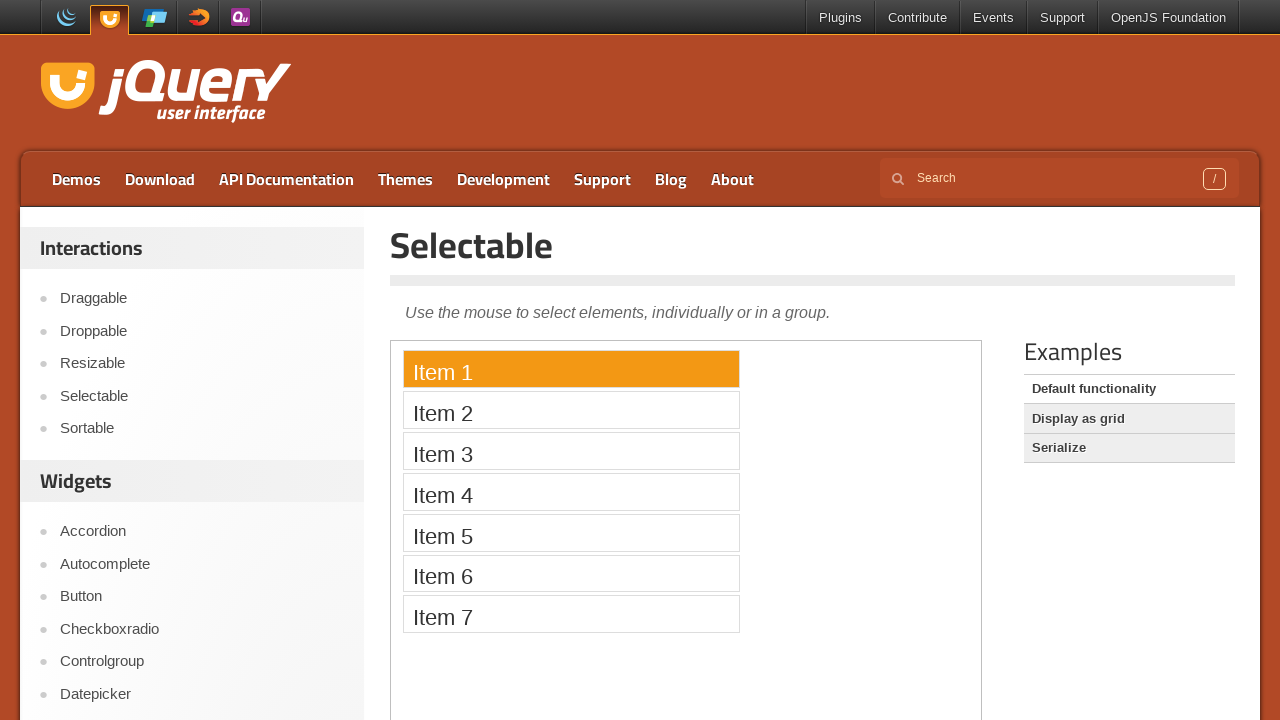

Selected Item 5 with Control held at (571, 532) on xpath=//div[@id='content']/iframe >> internal:control=enter-frame >> xpath=//li[
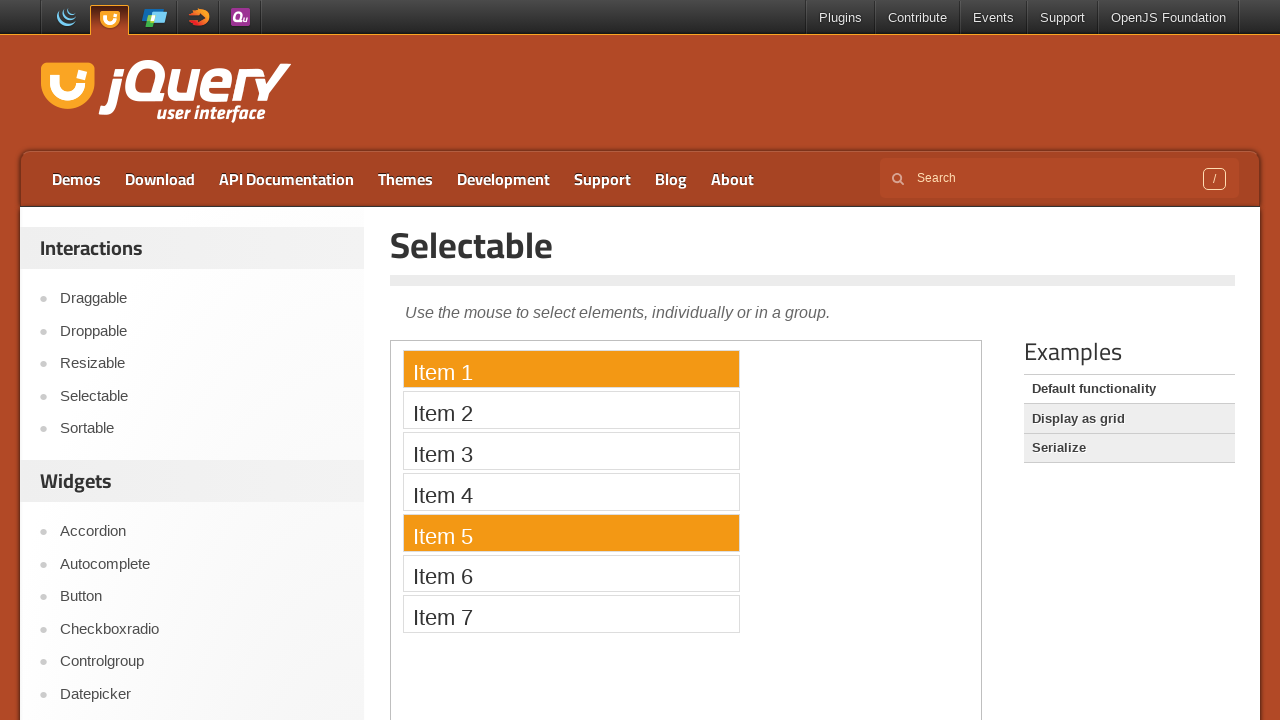

Selected Item 4 with Control held at (571, 492) on xpath=//div[@id='content']/iframe >> internal:control=enter-frame >> xpath=//li[
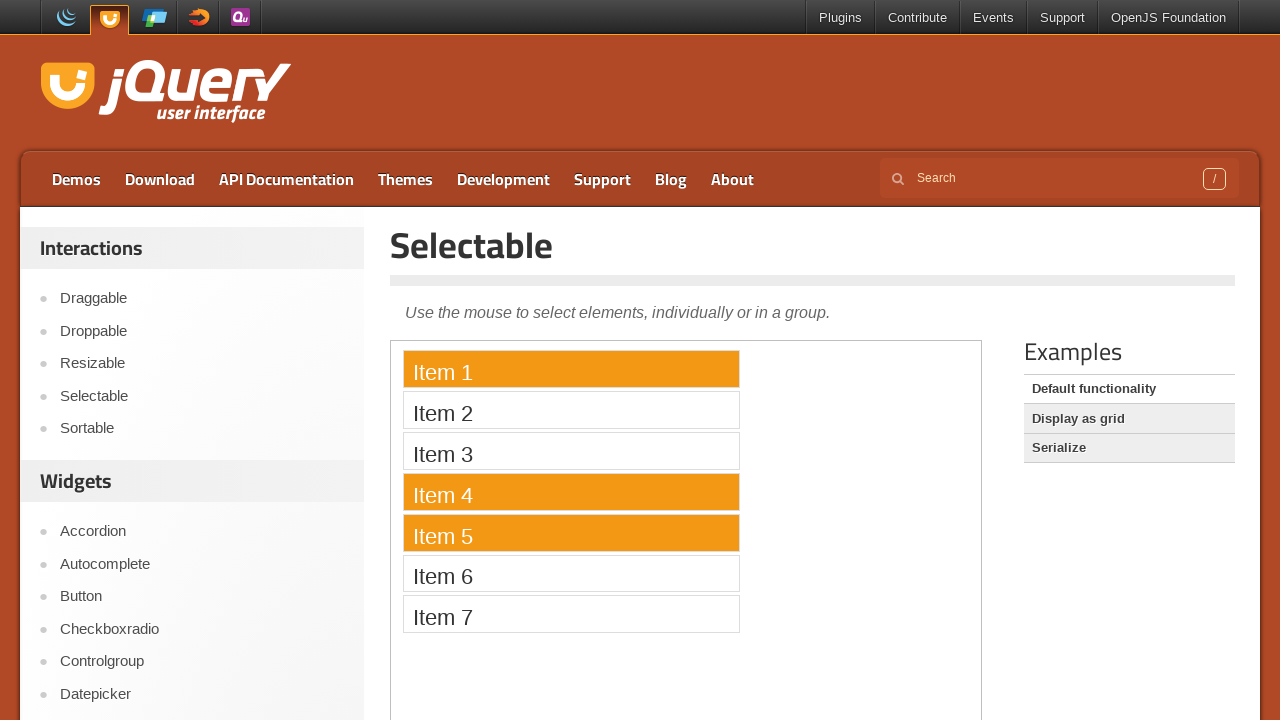

Selected Item 2 with Control held at (571, 410) on xpath=//div[@id='content']/iframe >> internal:control=enter-frame >> xpath=//li[
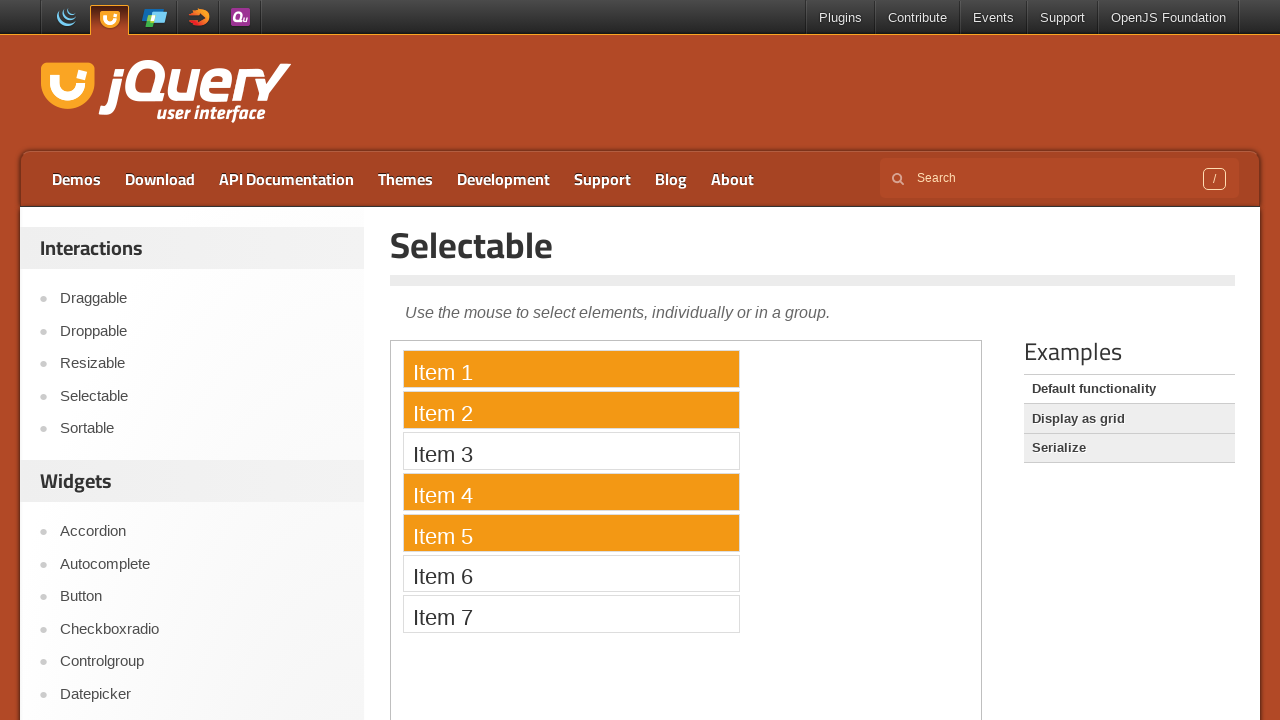

Released Control key to complete multi-select operation
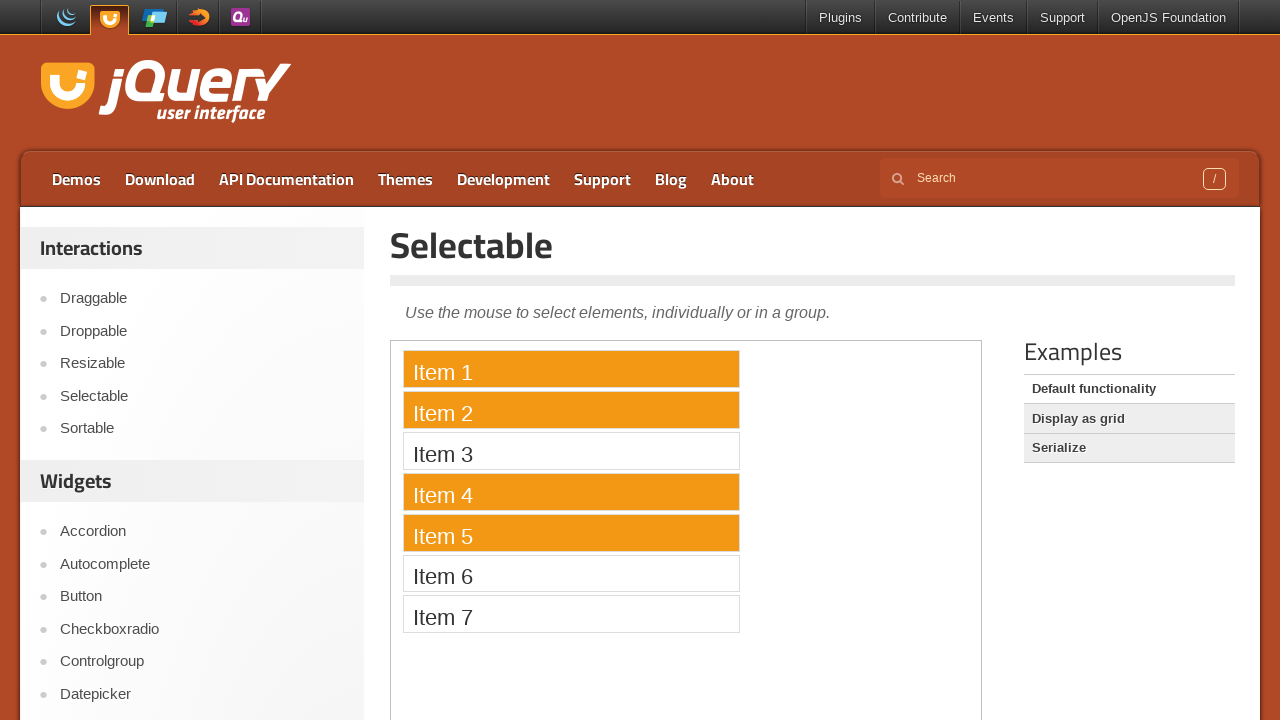

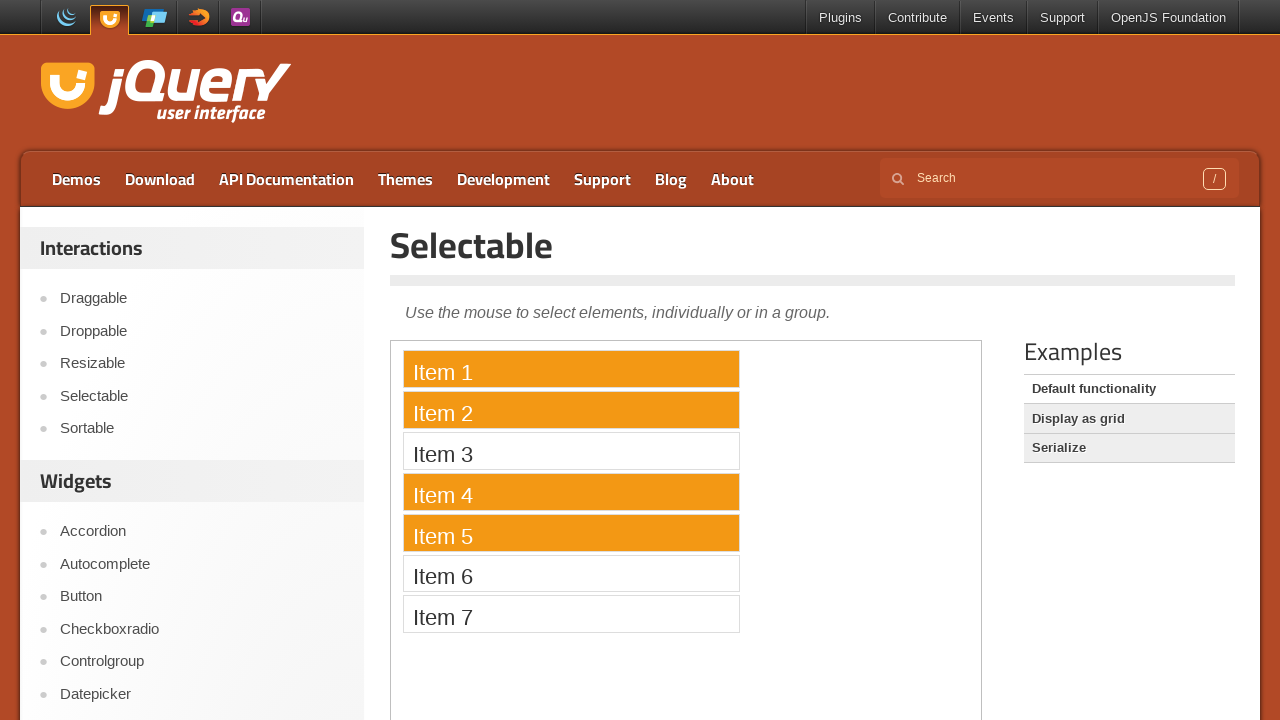